Tests that you can cancel out of an error message and the error disappears

Starting URL: https://devmountain-qa.github.io/employee-manager/1.2_Version/index.html

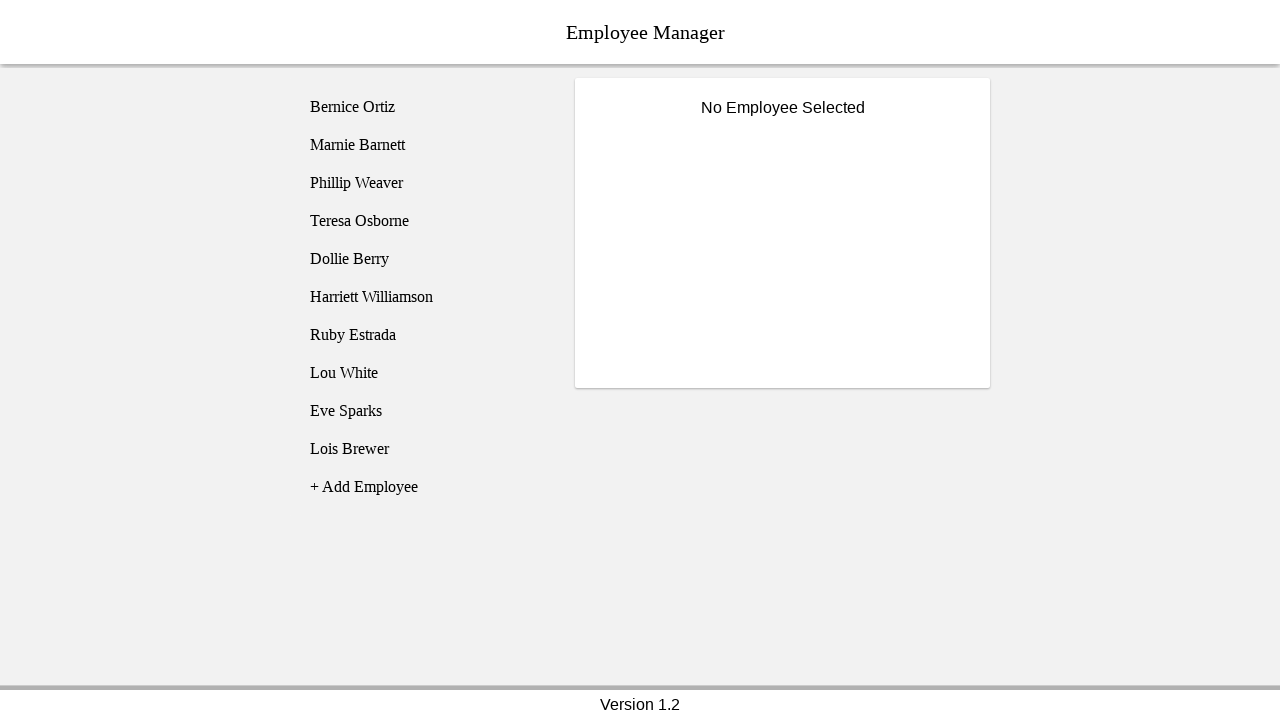

Clicked on Bernice Ortiz employee at (425, 107) on [name='employee1']
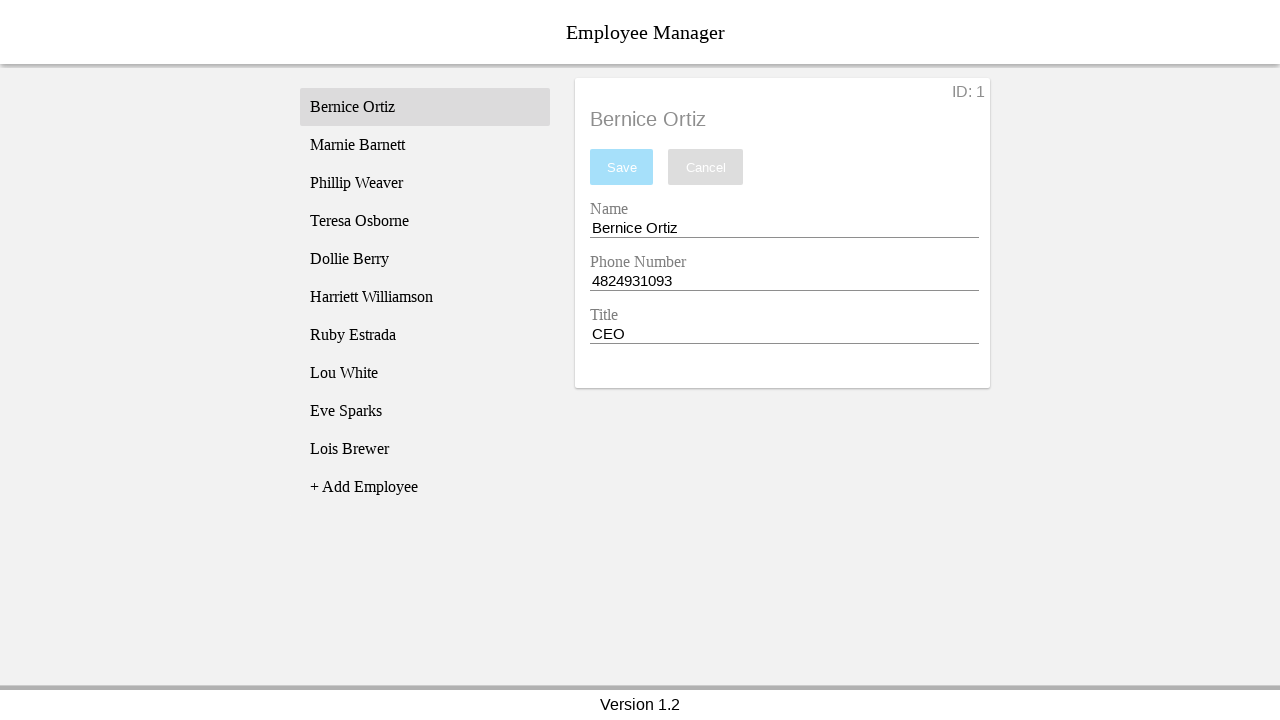

Name input field became visible
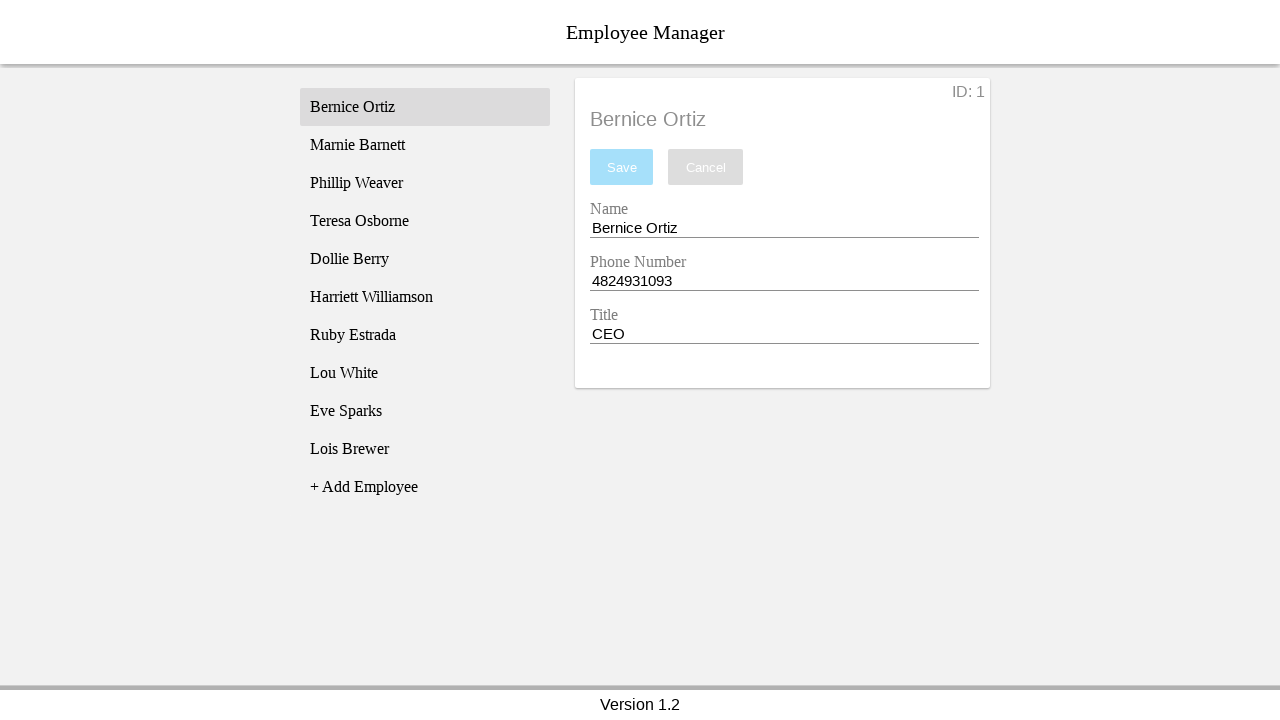

Cleared the name input field on [name='nameEntry']
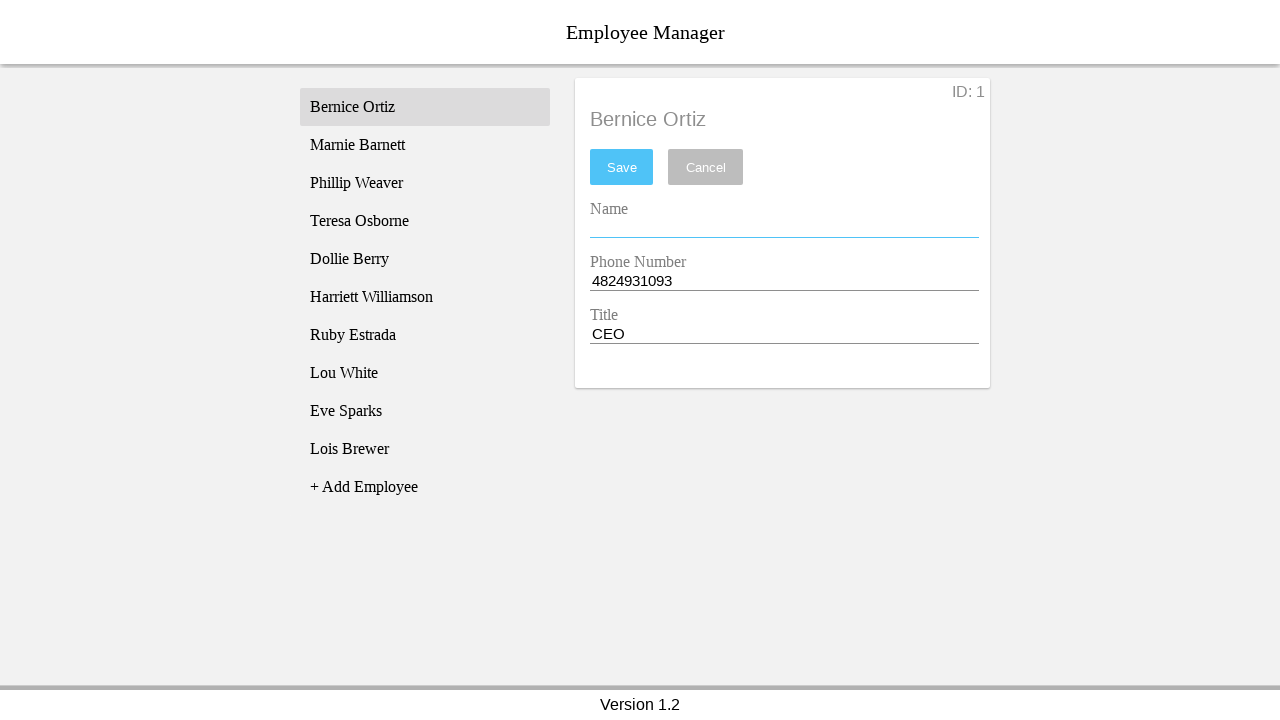

Pressed space in name input on [name='nameEntry']
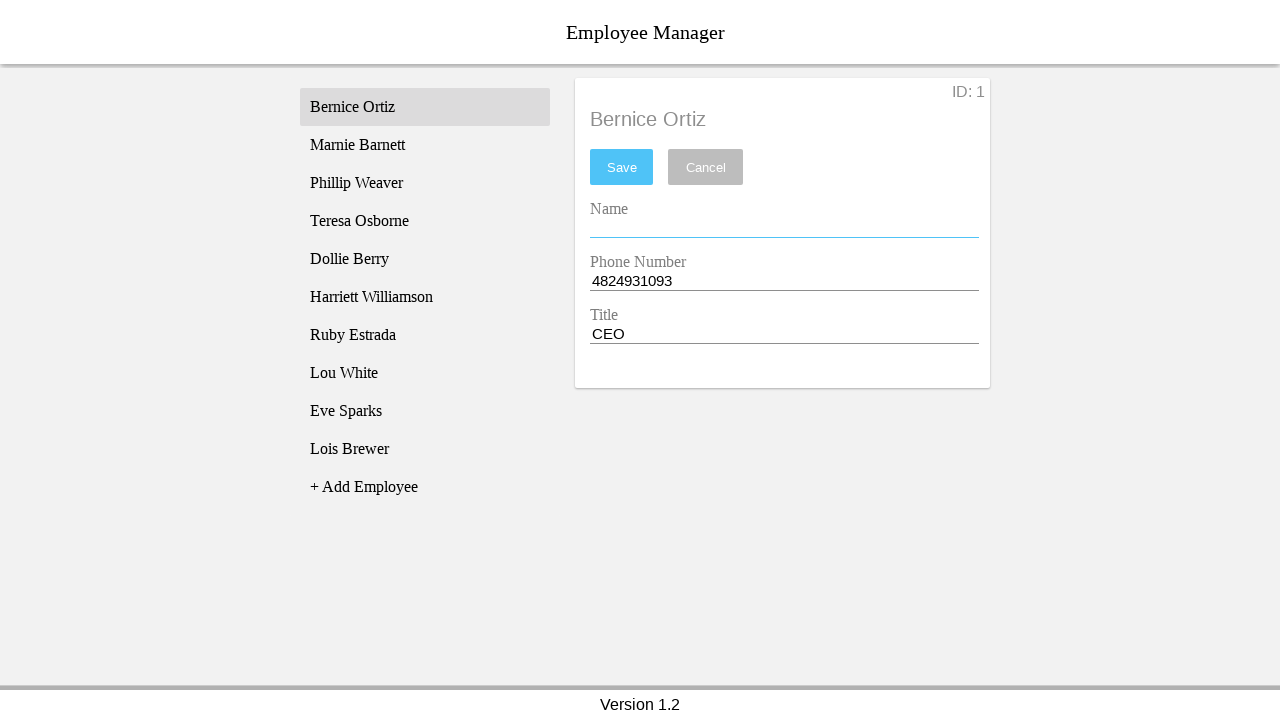

Pressed backspace in name input to trigger validation on [name='nameEntry']
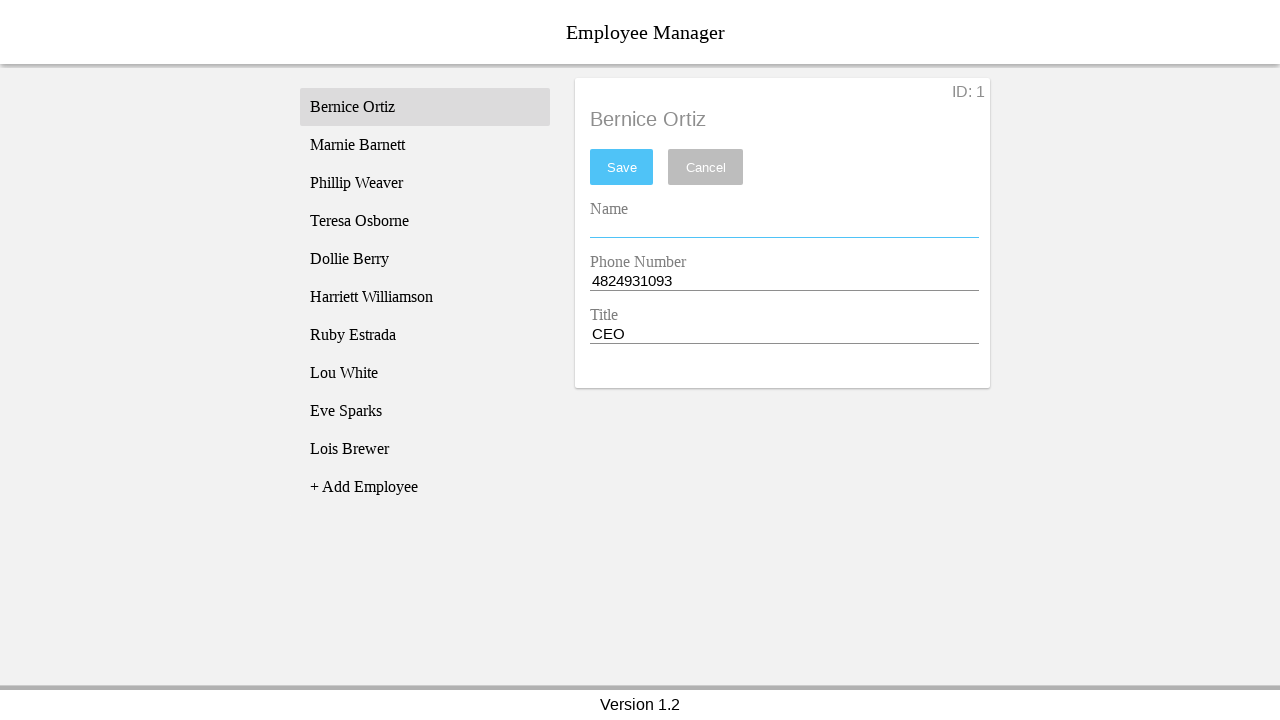

Clicked save button at (622, 167) on #saveBtn
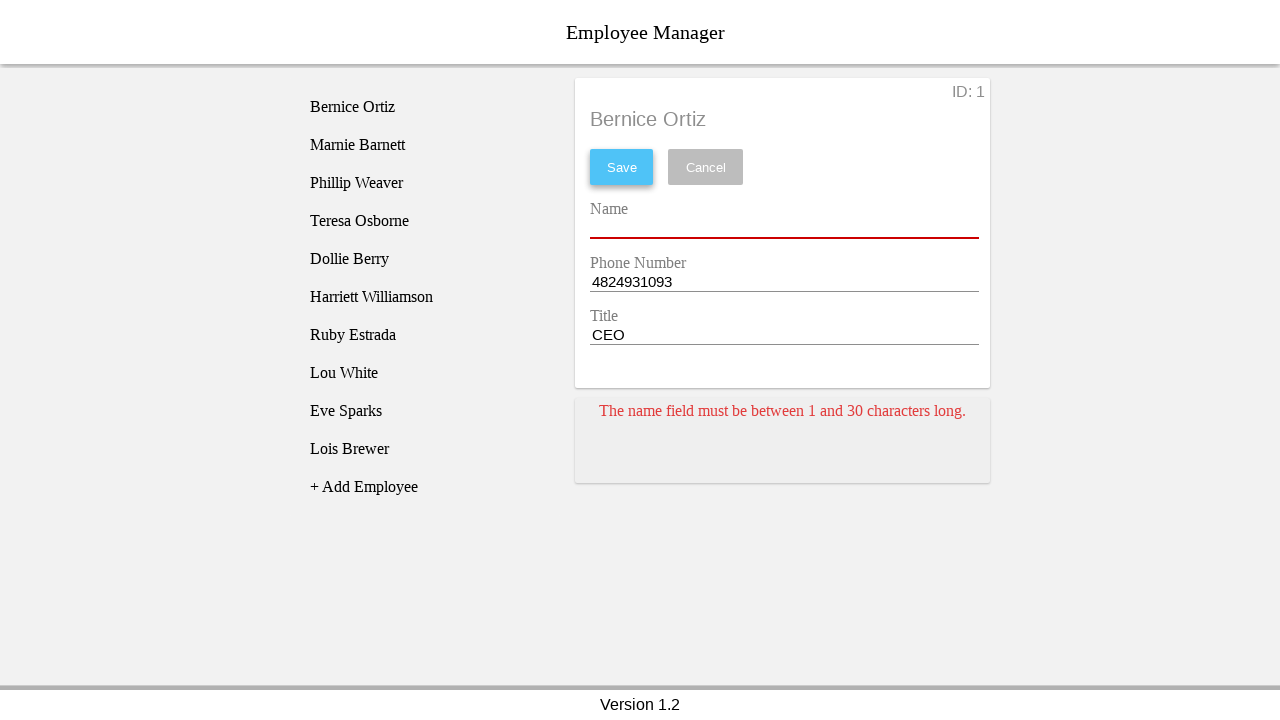

Error card appeared
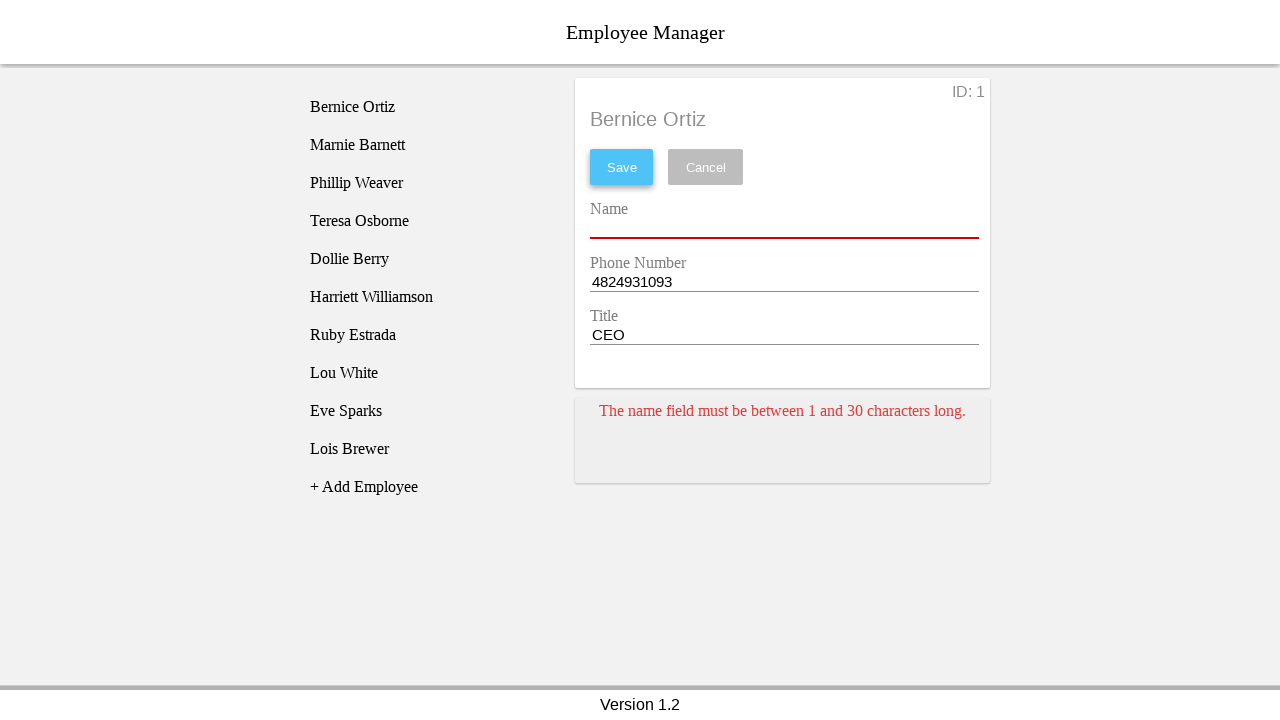

Pressed space in name input on [name='nameEntry']
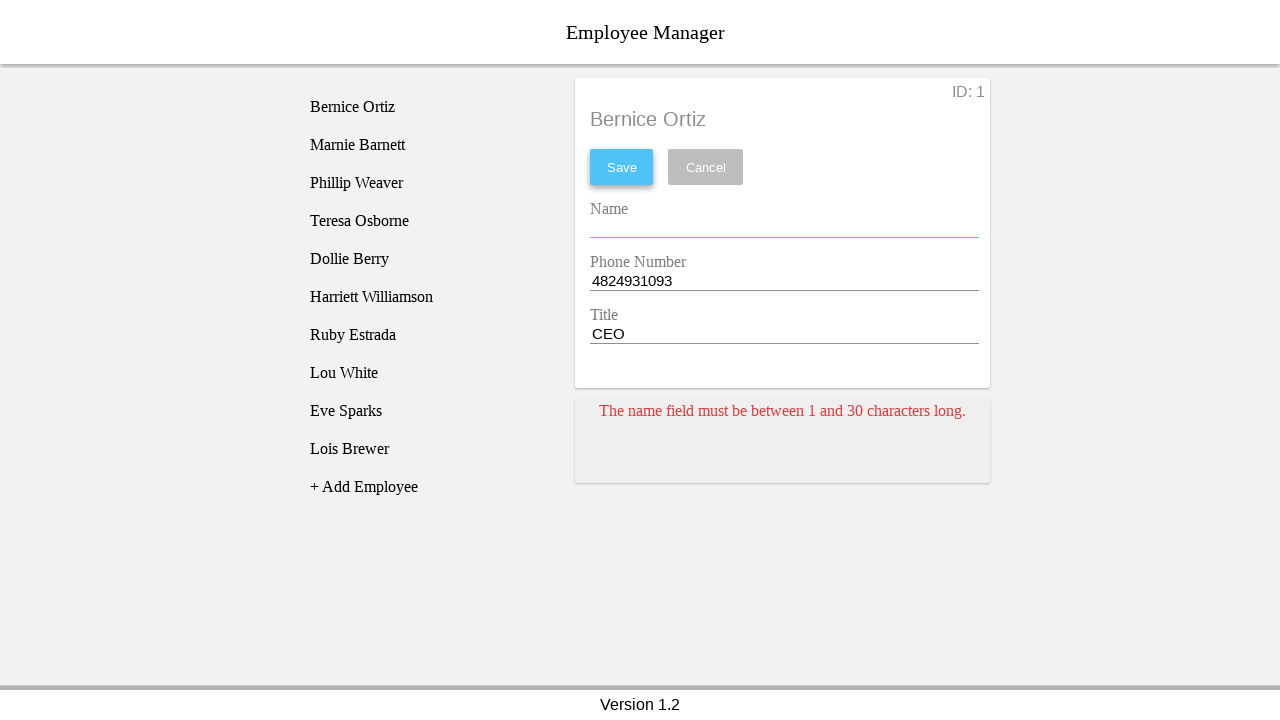

Clicked cancel button to dismiss error at (706, 167) on [name='cancel']
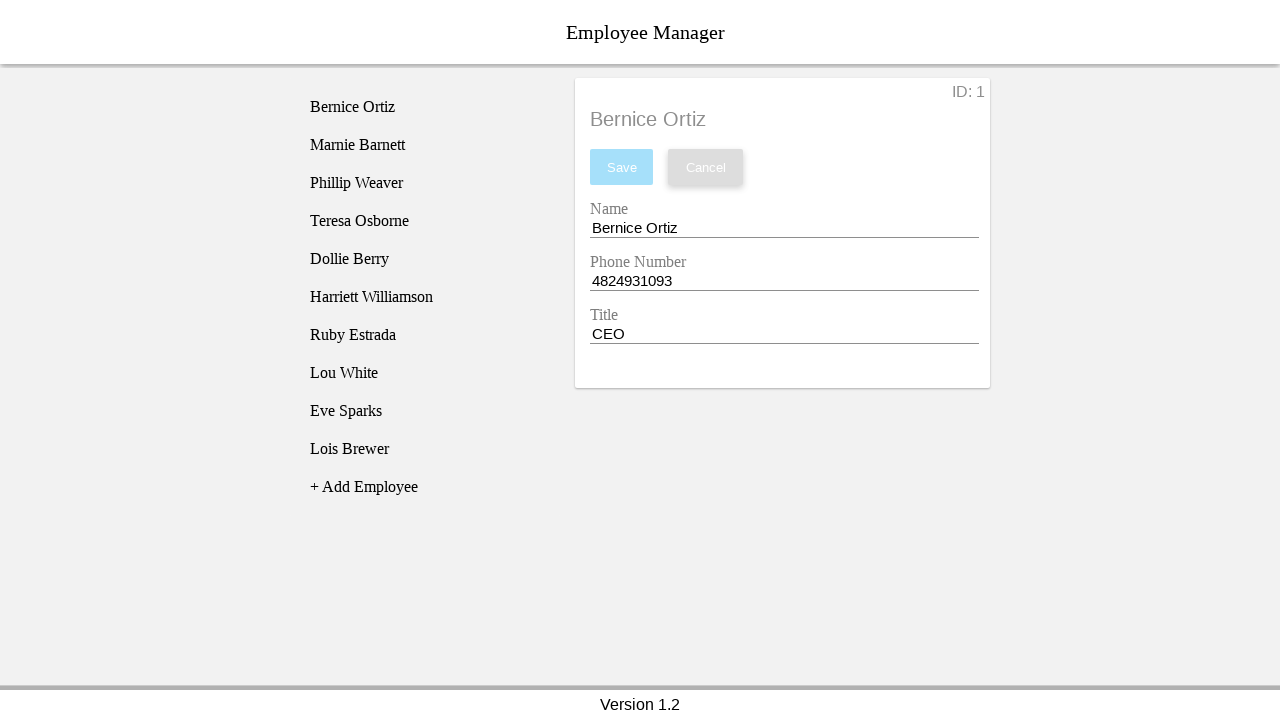

Waited for UI to update
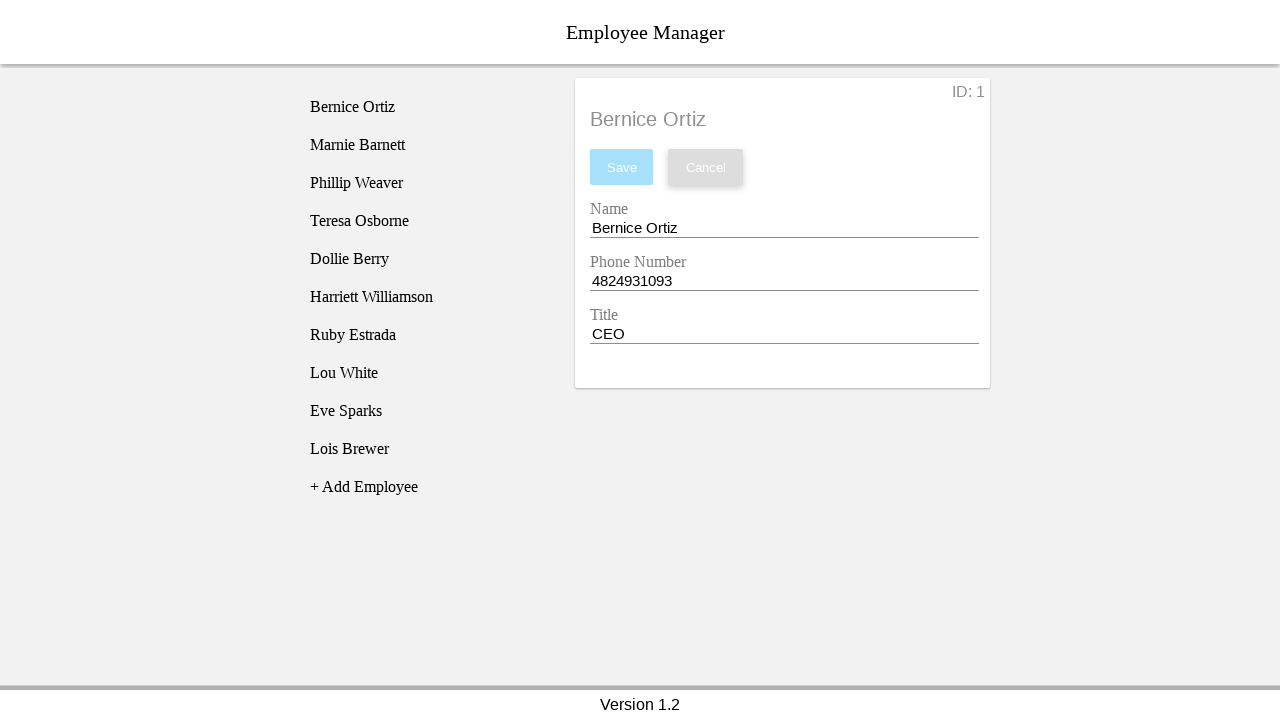

Verified error card is hidden - error message successfully cancelled
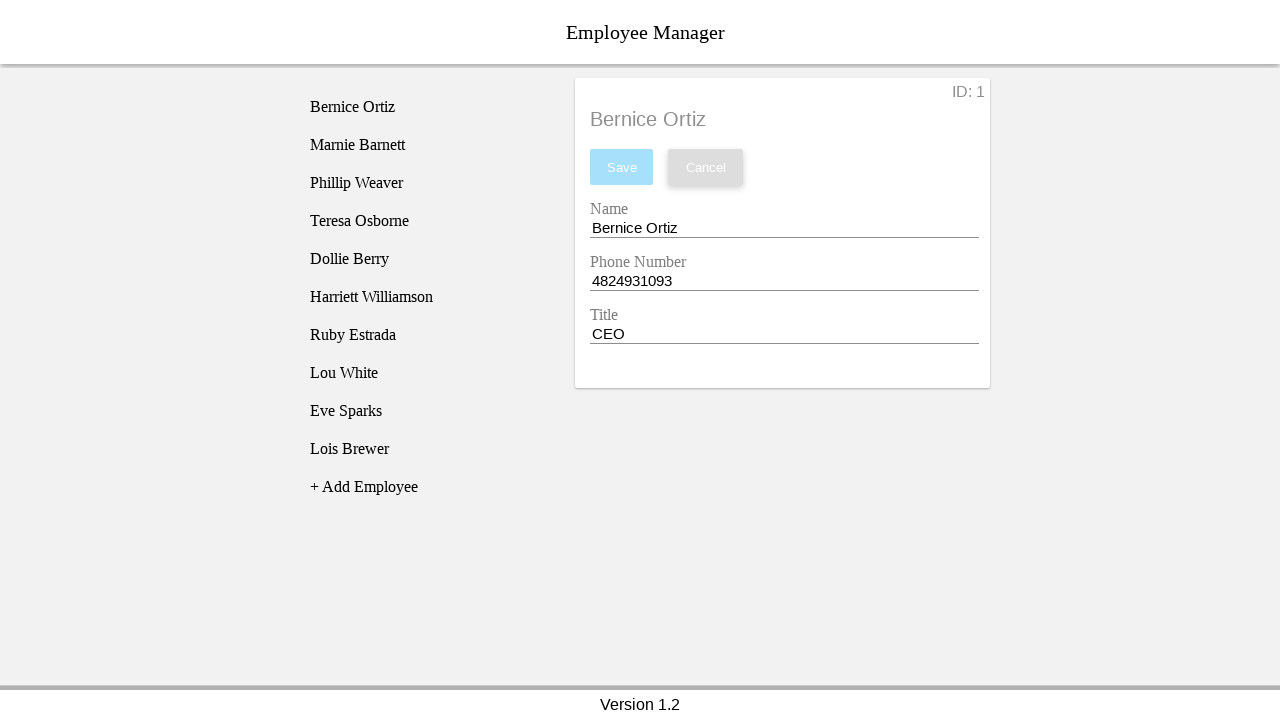

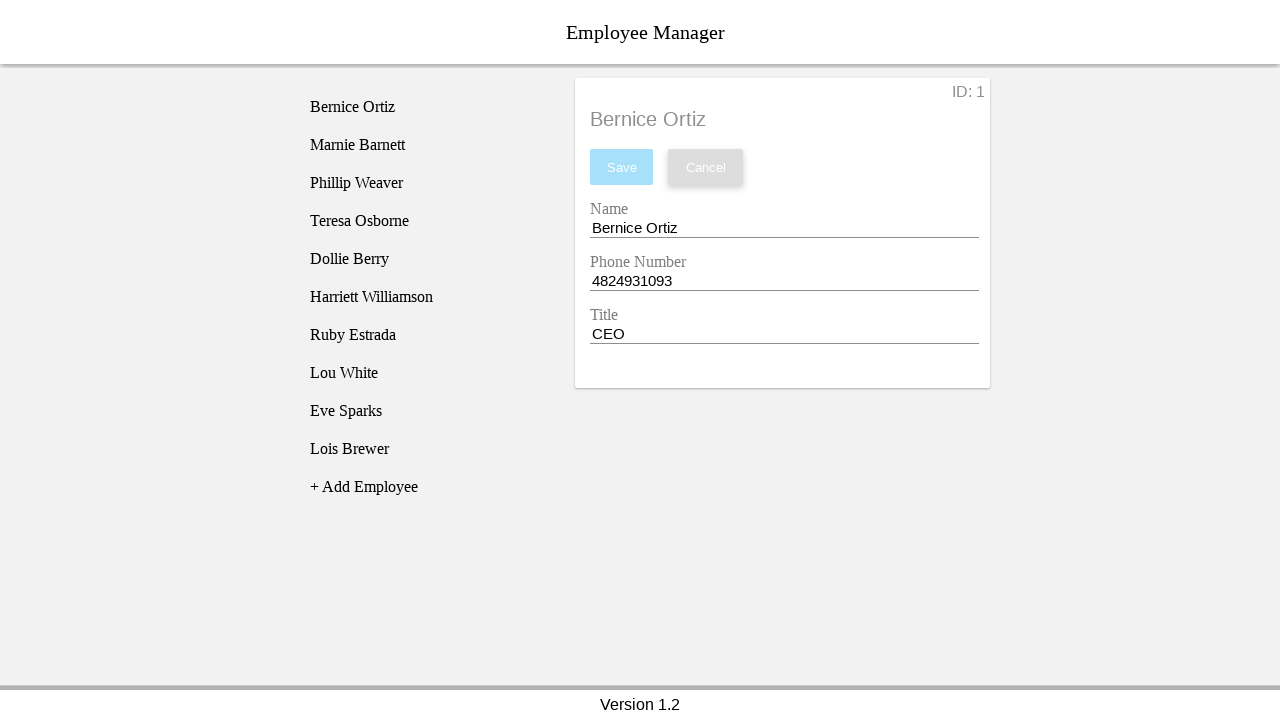